Navigates to the OrangeHRM demo site and clicks on the "OrangeHRM, Inc" link, which is typically a company attribution link in the footer or header area.

Starting URL: https://opensource-demo.orangehrmlive.com/

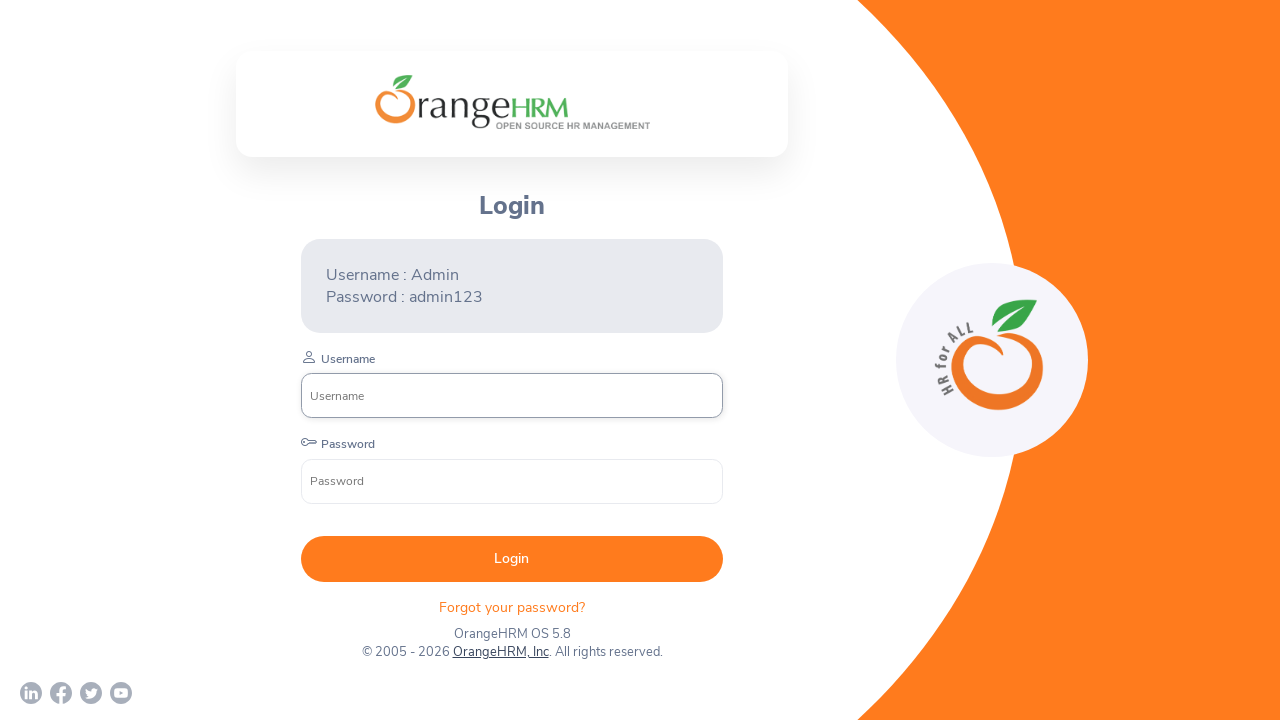

Navigated to OrangeHRM demo site
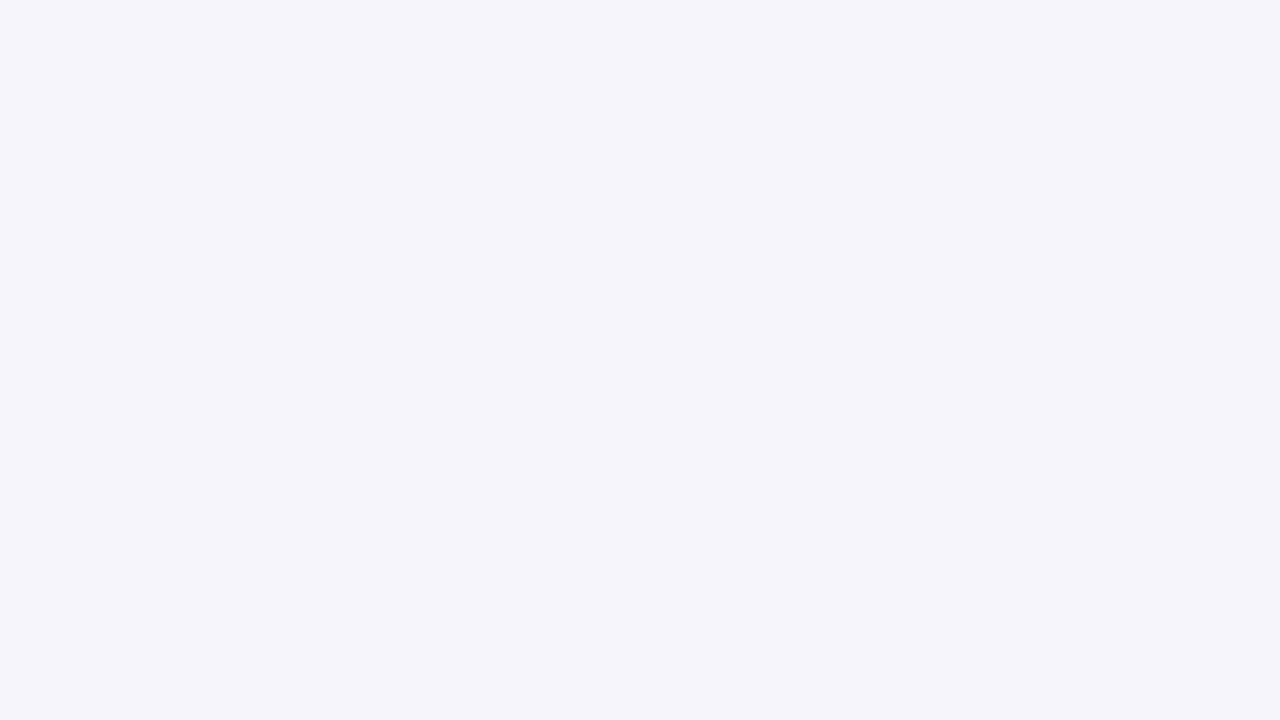

Clicked on the 'OrangeHRM, Inc' link at (497, 644) on xpath=//a[normalize-space()='OrangeHRM, Inc']
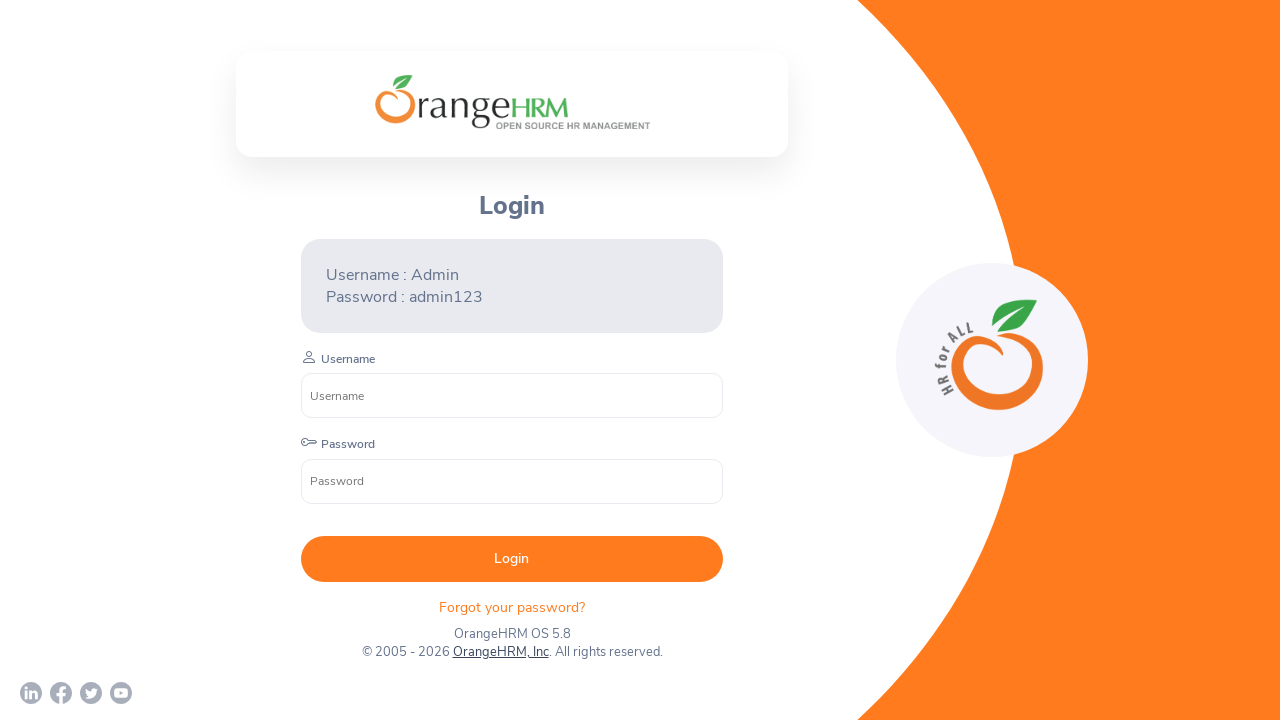

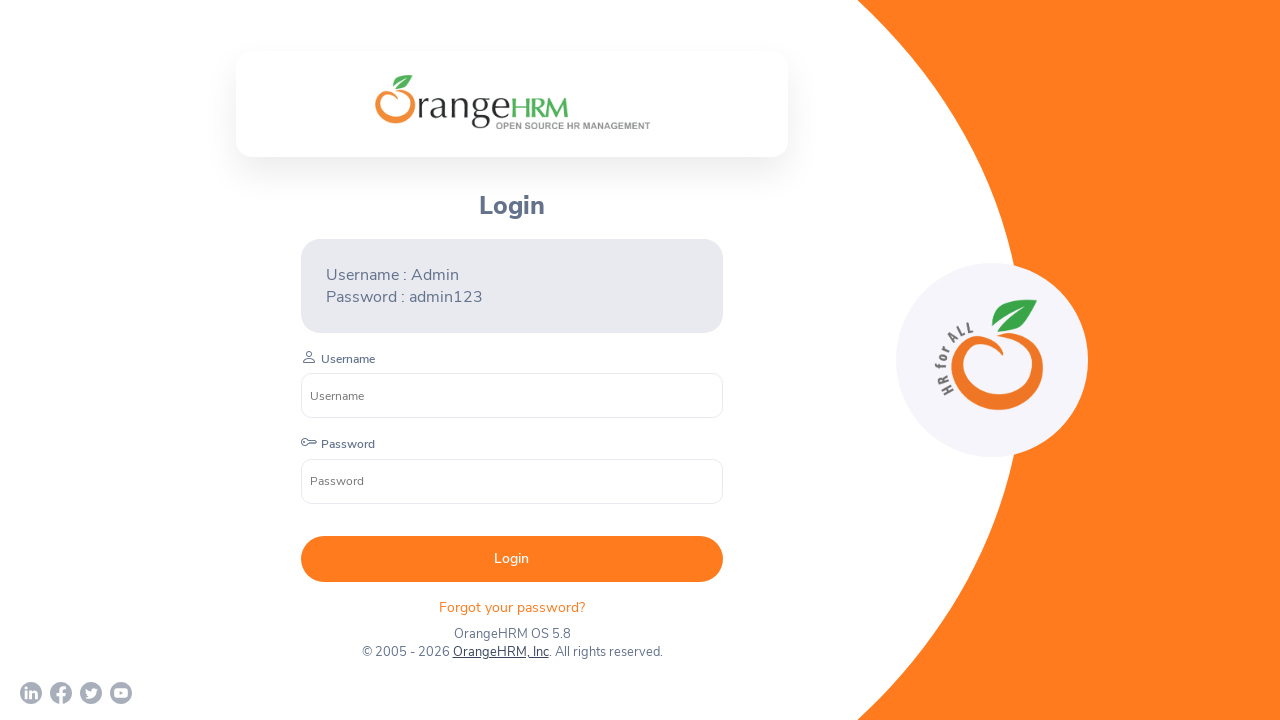